Tests a slow calculator by setting a delay value, performing a calculation (7 + 8), and verifying the result equals 15.

Starting URL: https://bonigarcia.dev/selenium-webdriver-java/slow-calculator.html

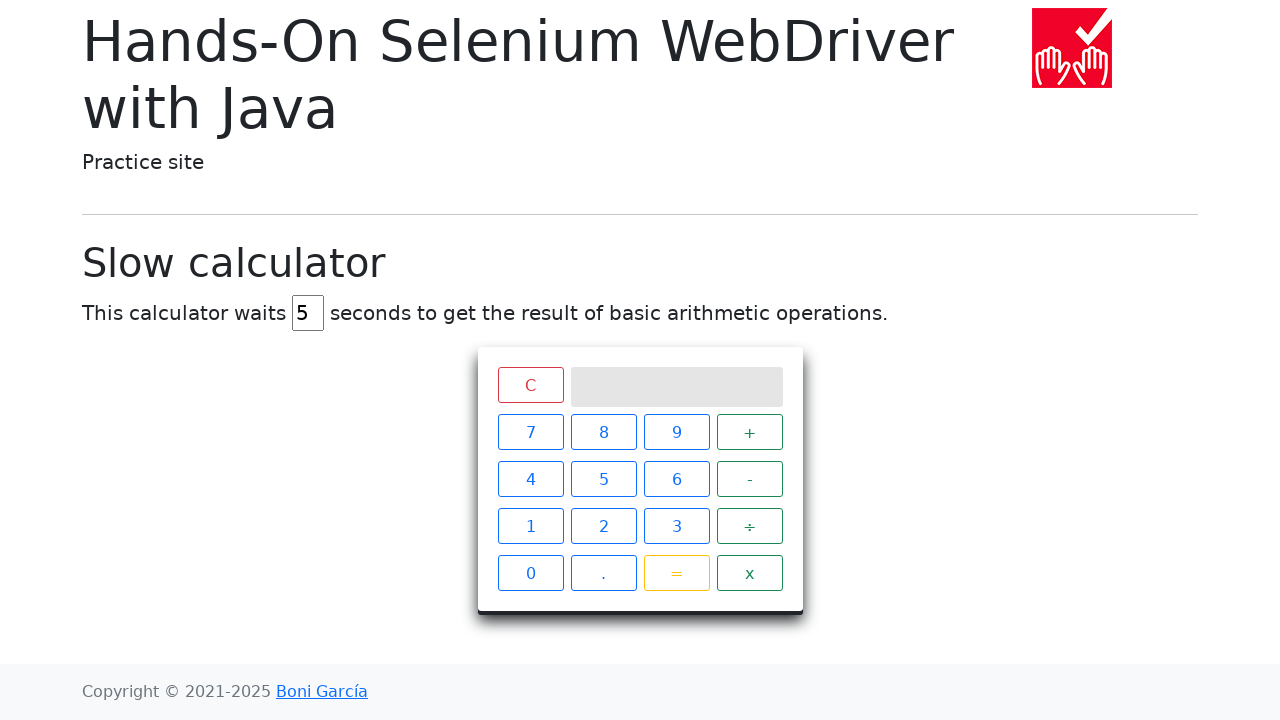

Set delay value to 45 seconds on #delay
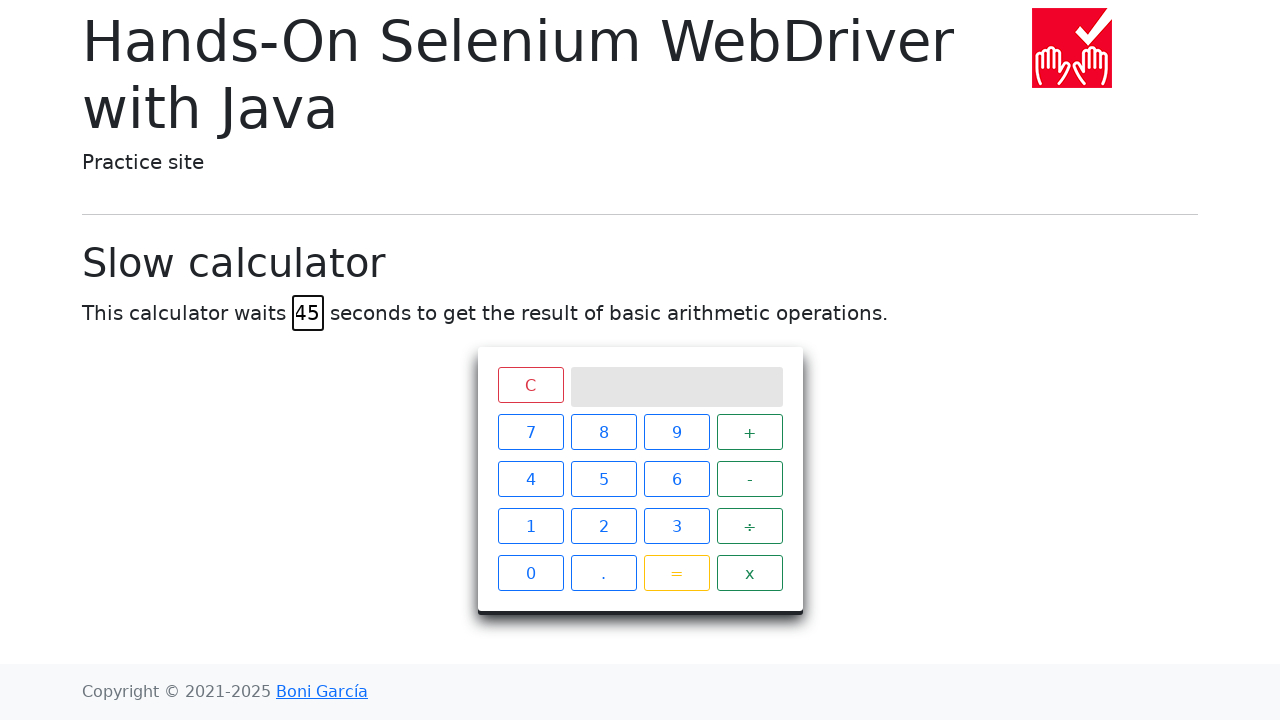

Clicked calculator button 7 at (530, 432) on xpath=//span[text()='7']
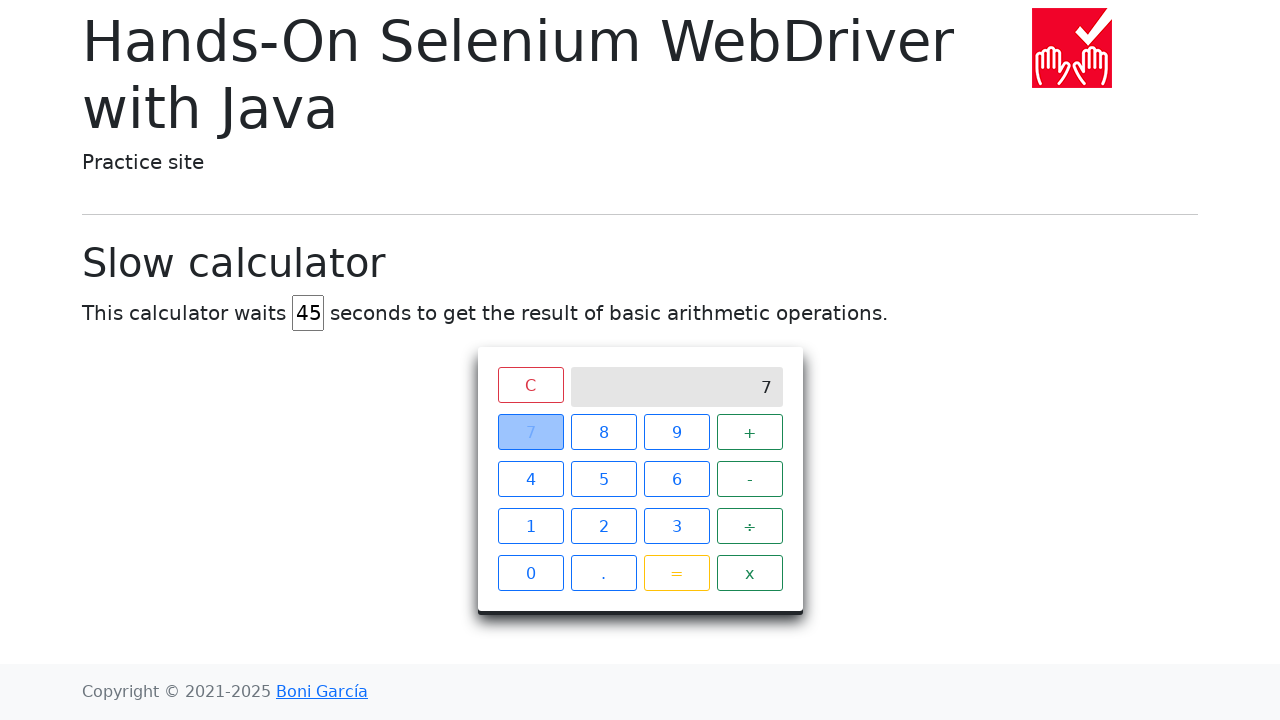

Clicked calculator button + at (750, 432) on xpath=//span[text()='+']
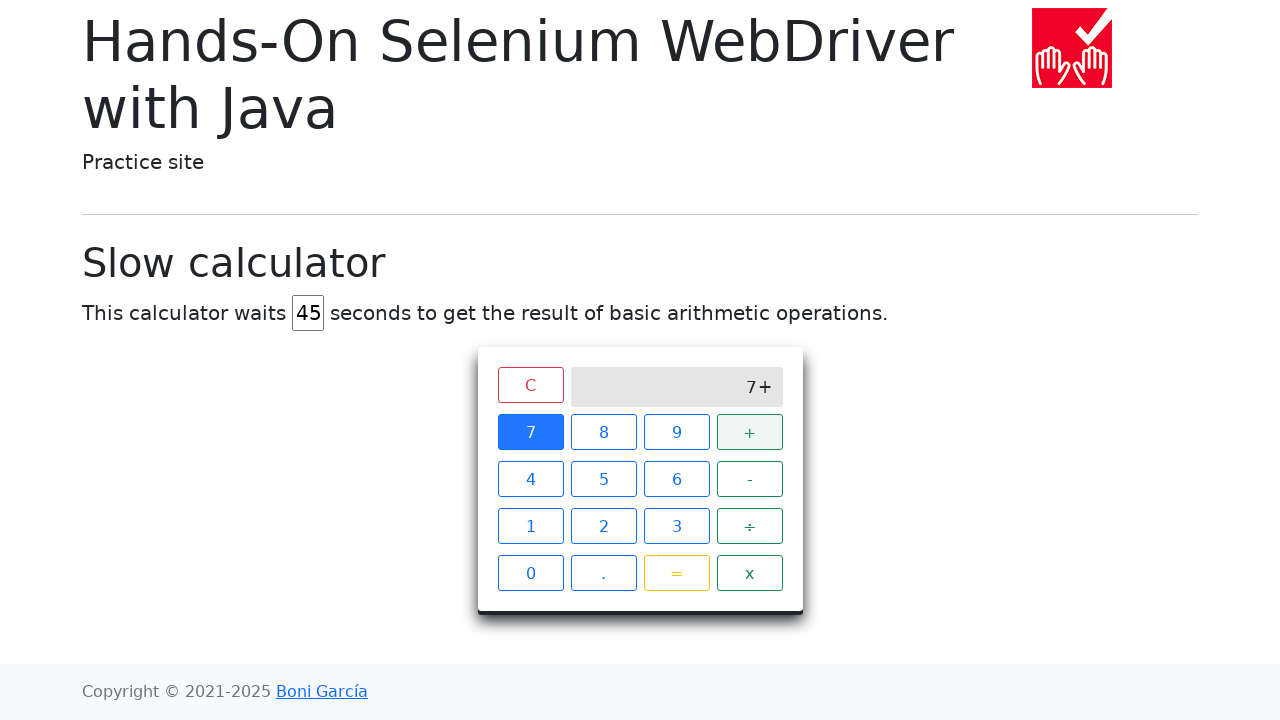

Clicked calculator button 8 at (604, 432) on xpath=//span[text()='8']
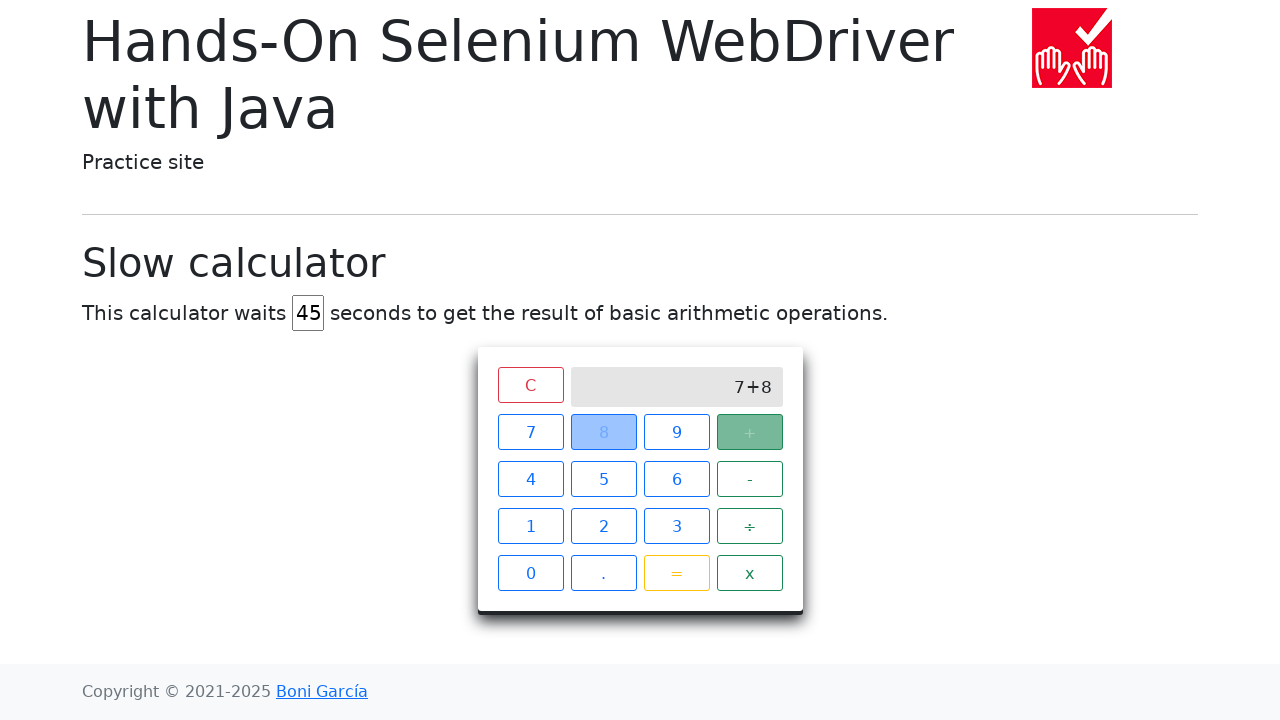

Clicked calculator button = to execute calculation at (676, 573) on xpath=//span[text()='=']
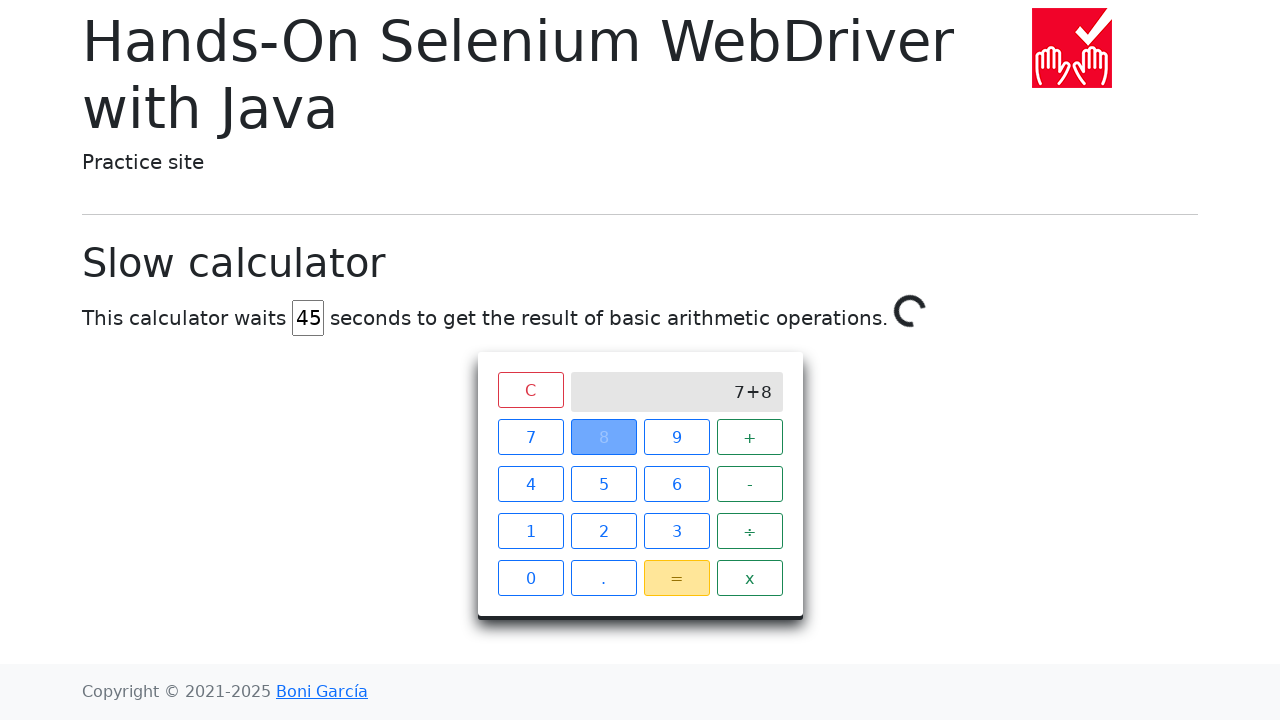

Verified calculation result equals 15 after 45 second delay
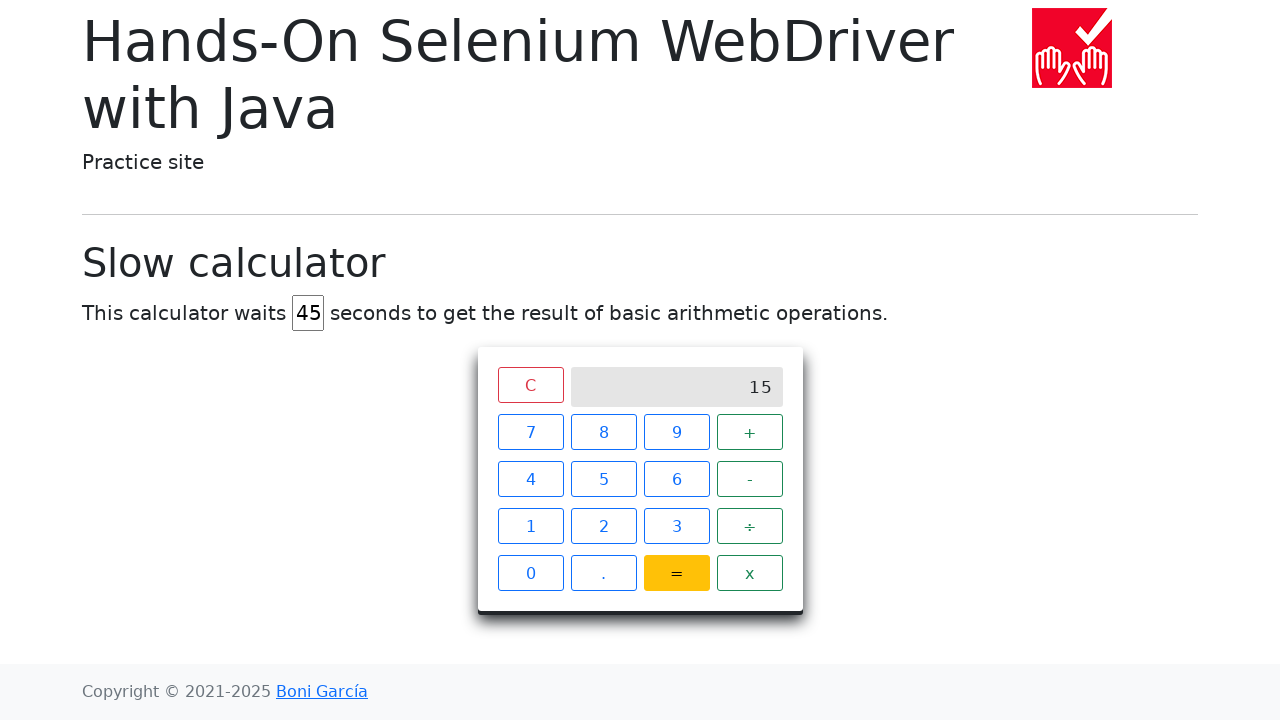

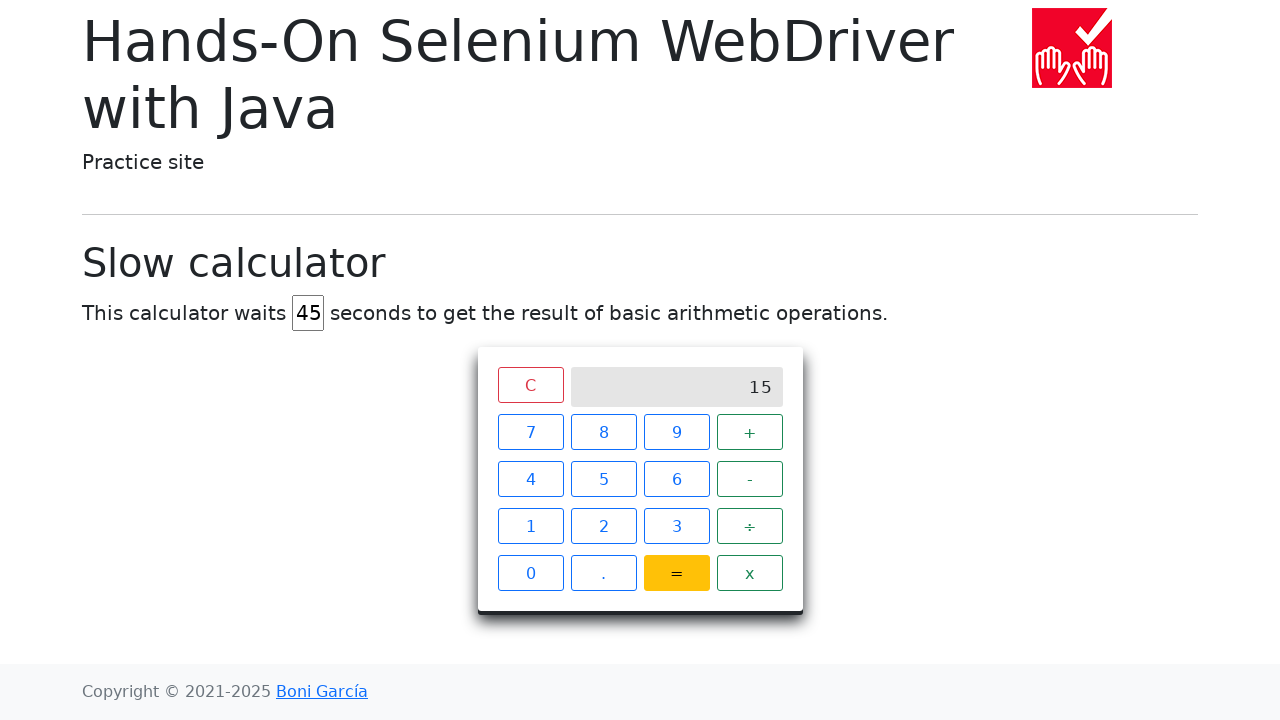